Tests browser window functionality by clicking a button that opens a new window, then switches to the new window and verifies the sample heading text is displayed.

Starting URL: https://demoqa.com/browser-windows

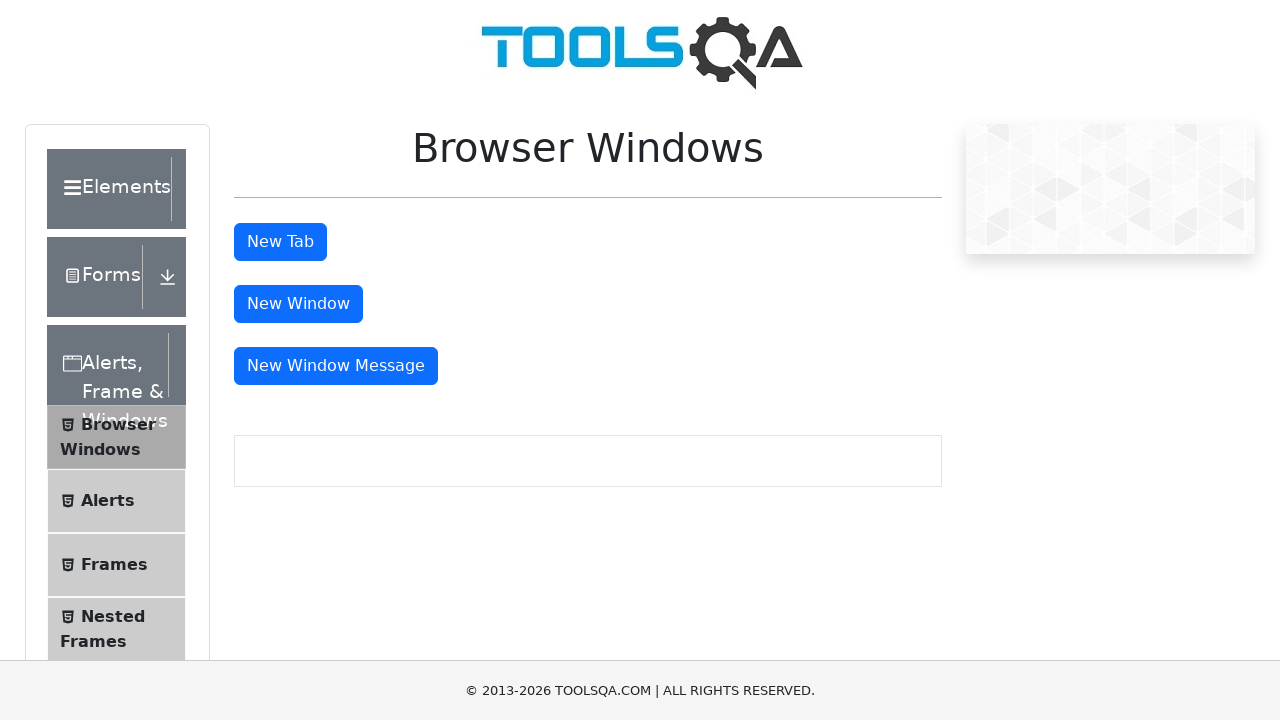

Clicked button to open new window at (298, 304) on #windowButton
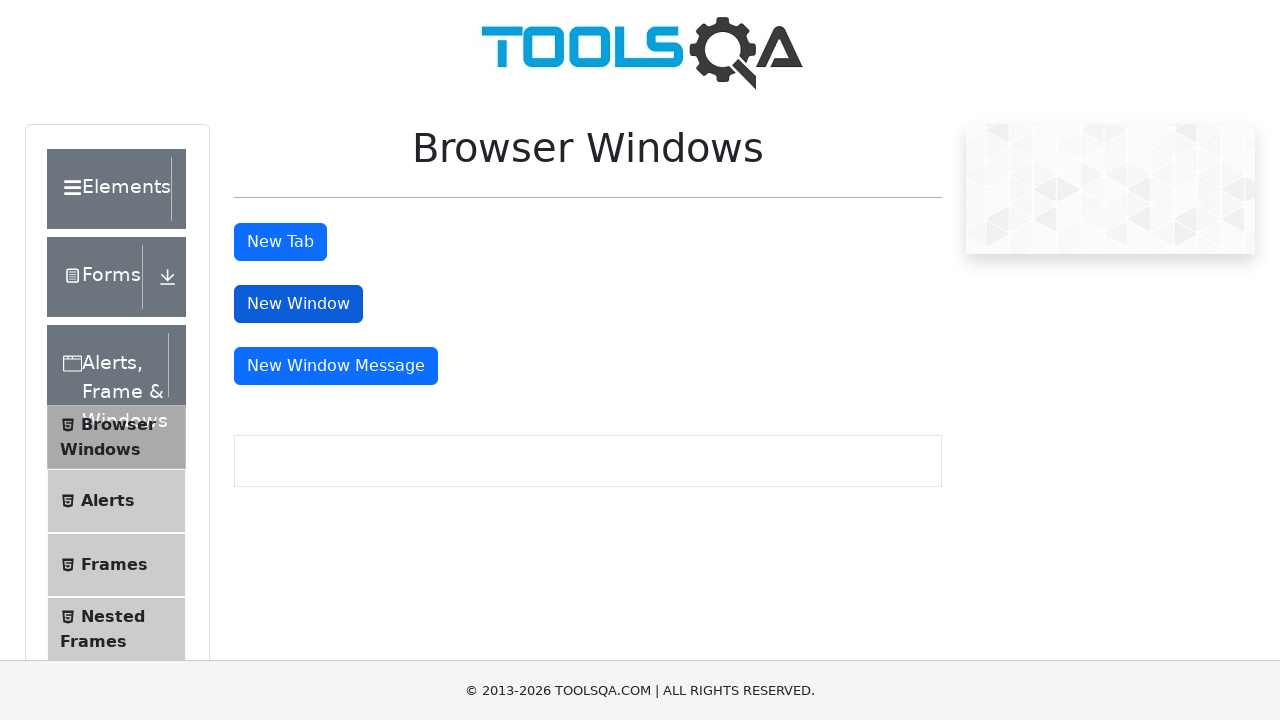

New window opened and captured
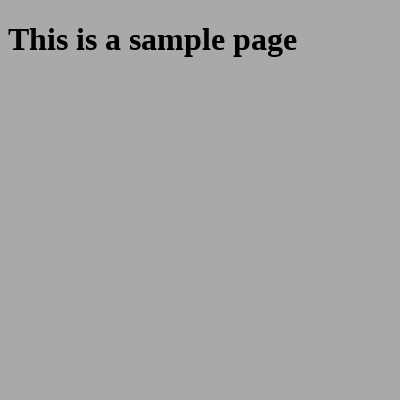

Sample heading element loaded in new window
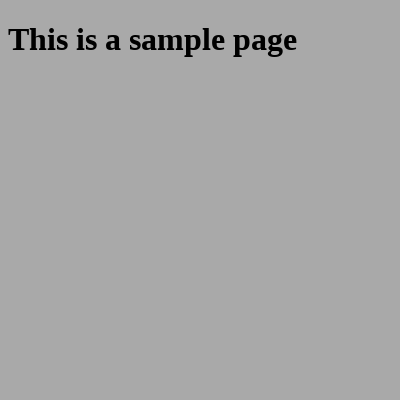

Retrieved heading text: This is a sample page
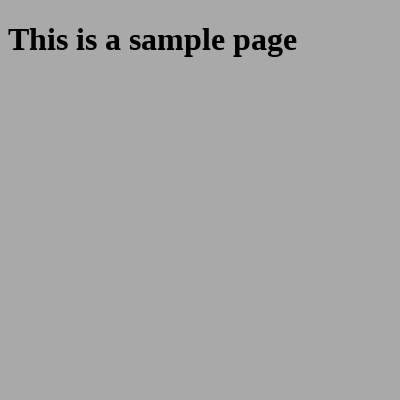

Closed the new window
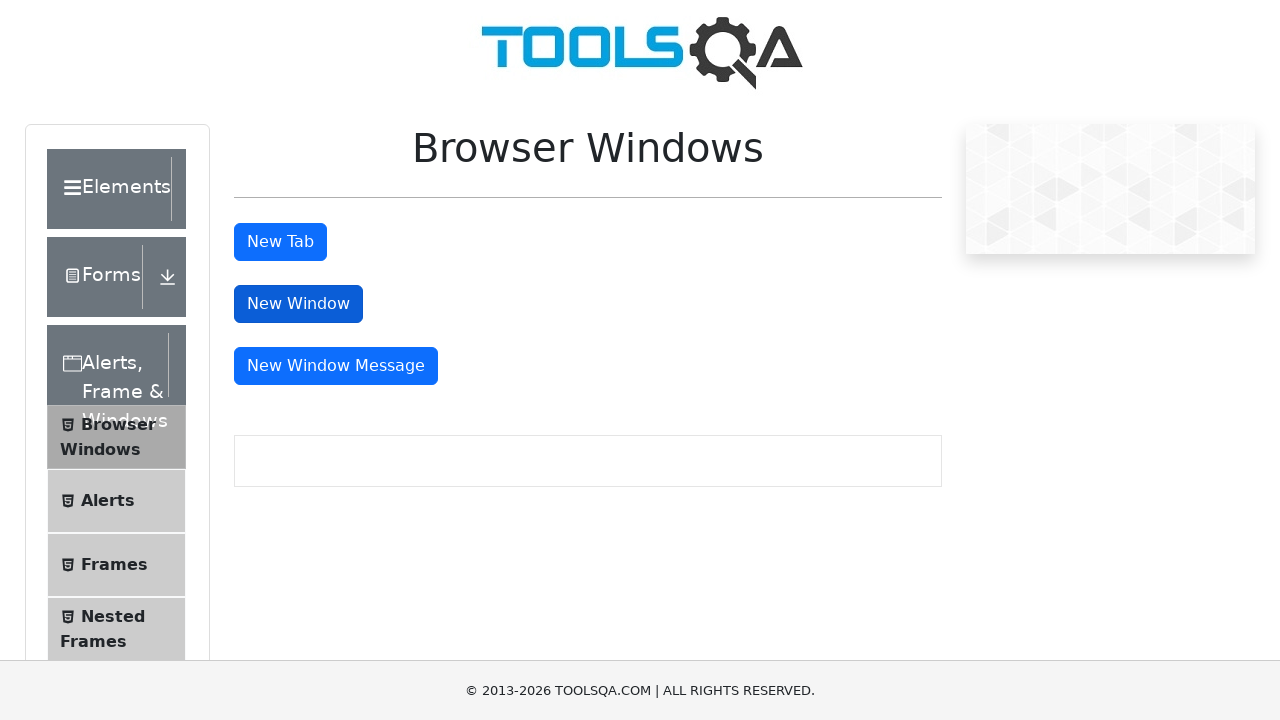

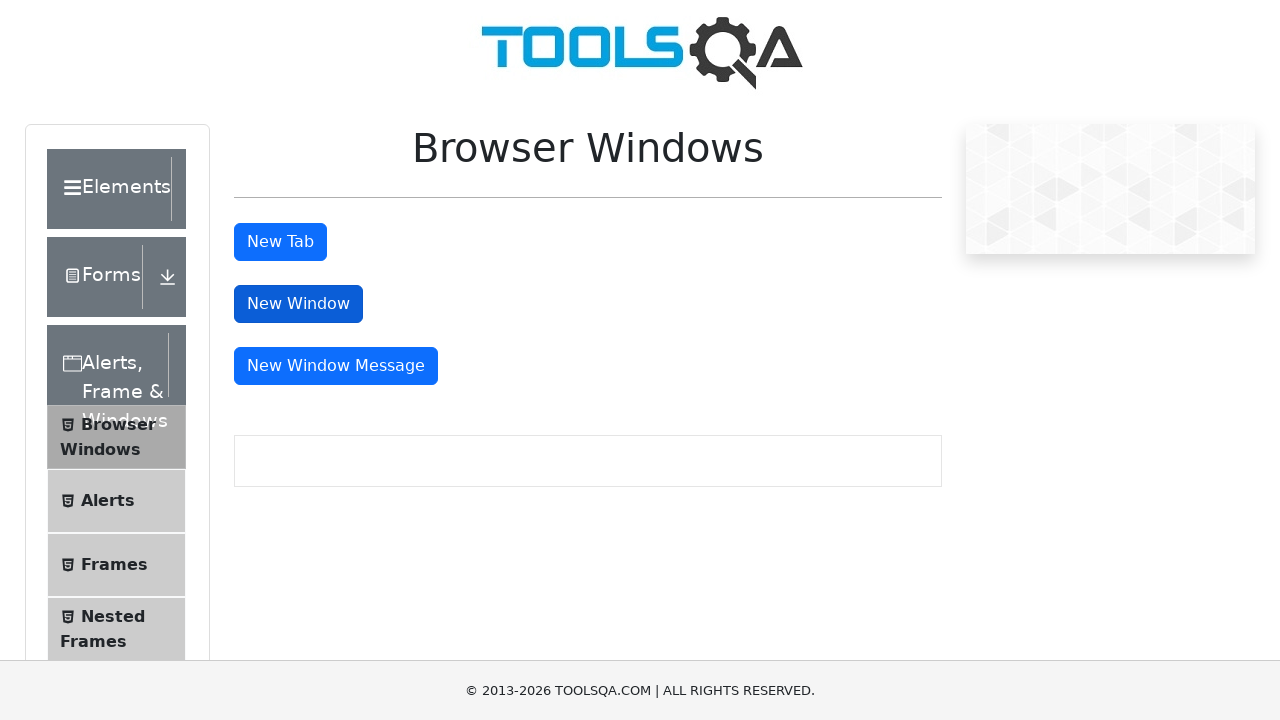